Tests a text box form by filling in user information fields (name, email, addresses) and submitting the form

Starting URL: https://demoqa.com/text-box

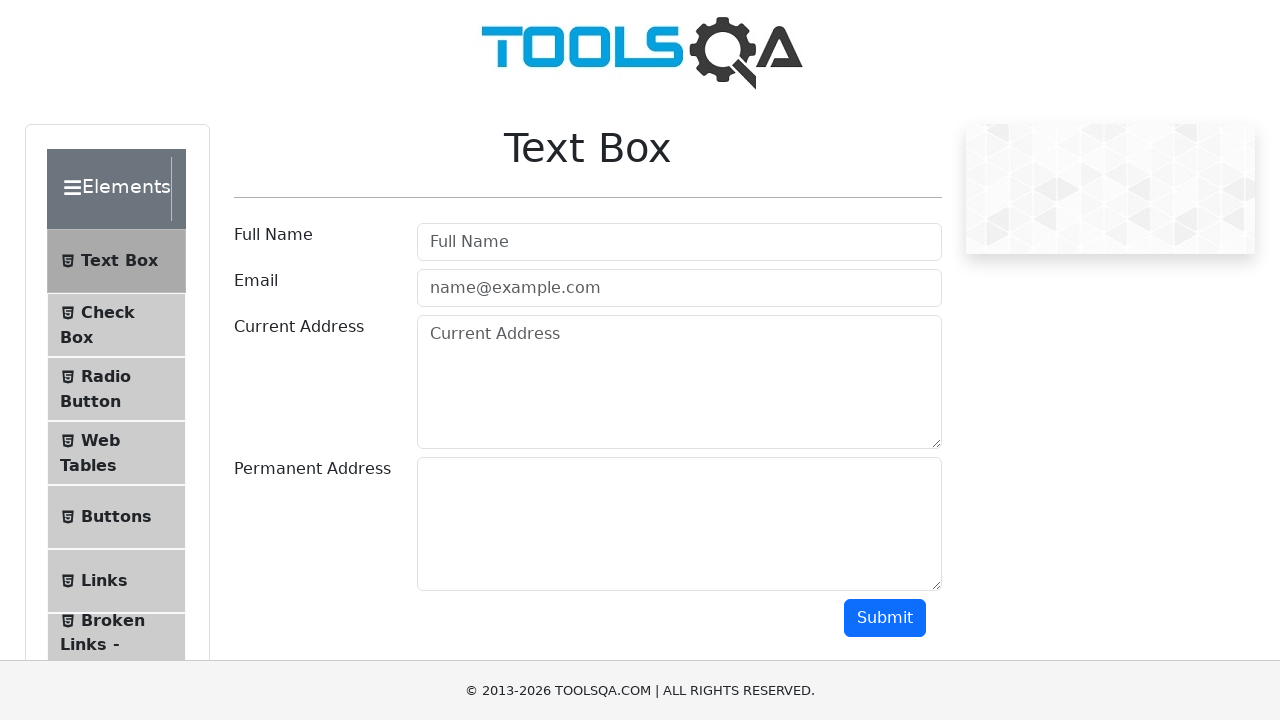

Filled full name field with 'John Michael Smith' on #userName
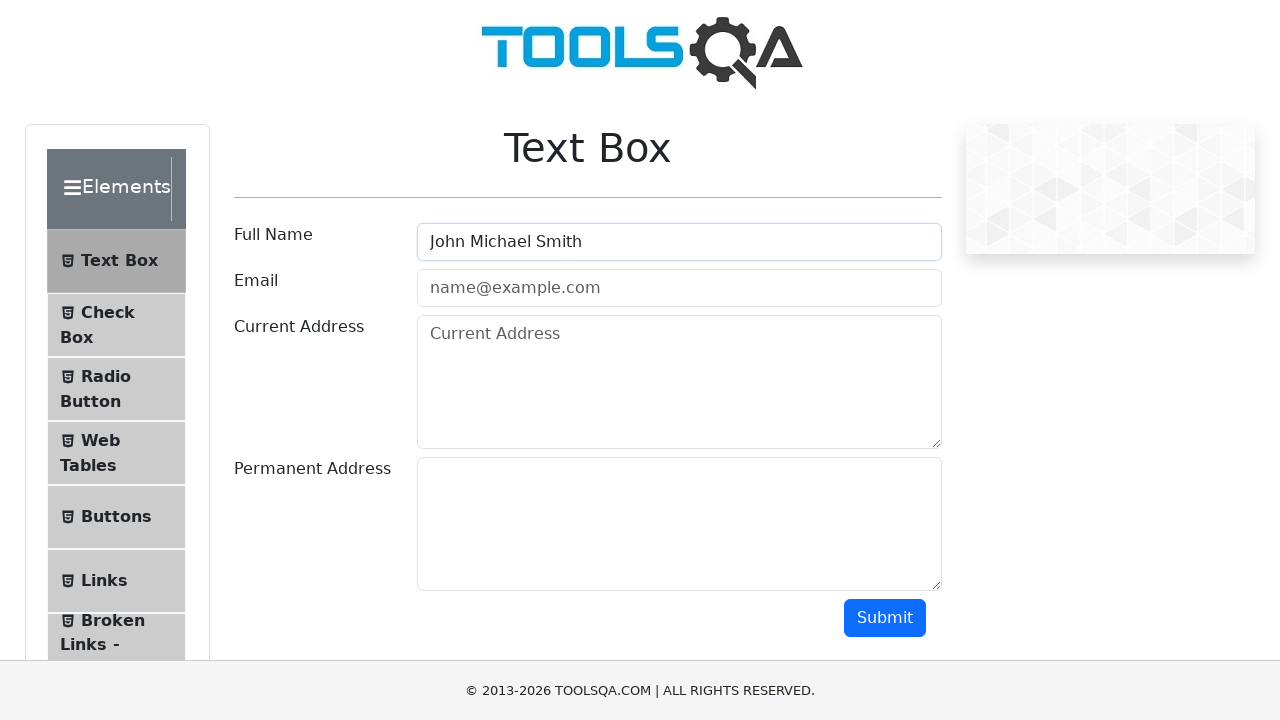

Filled email field with 'example2025@gmail.com' on #userEmail
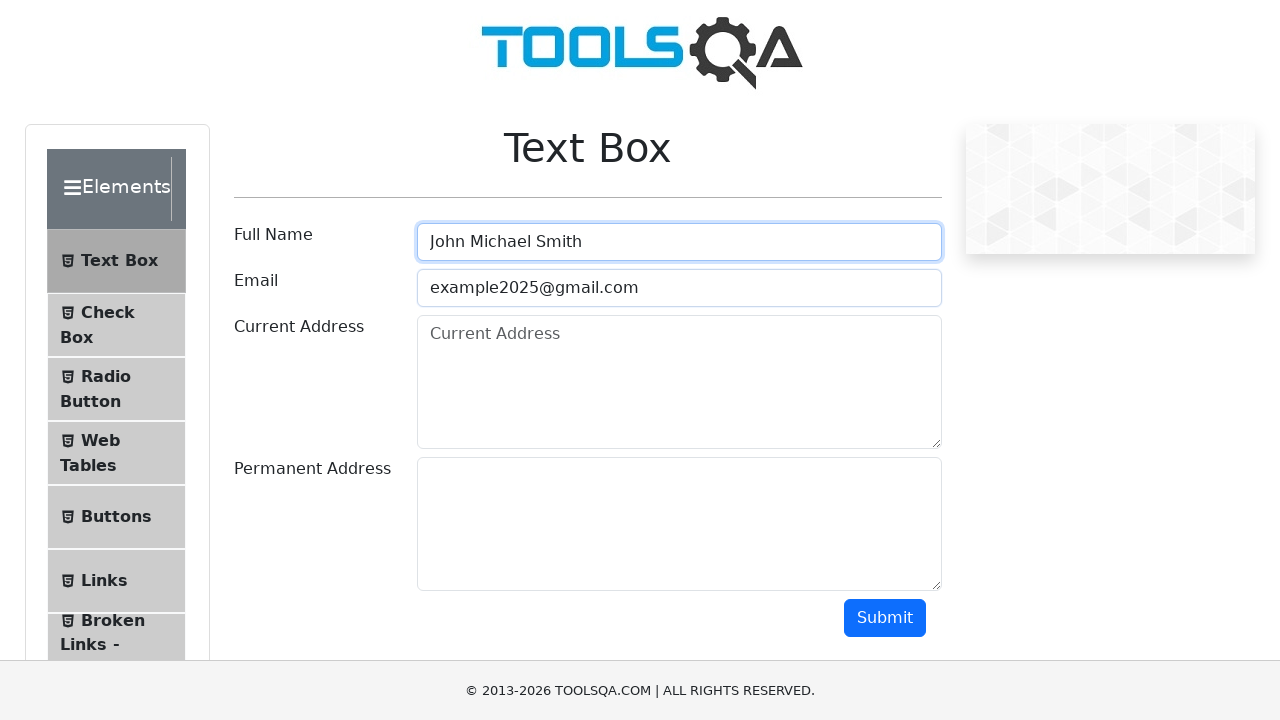

Filled current address field with '123 Main Street, Apartment 4B, New York, NY 10001' on #currentAddress
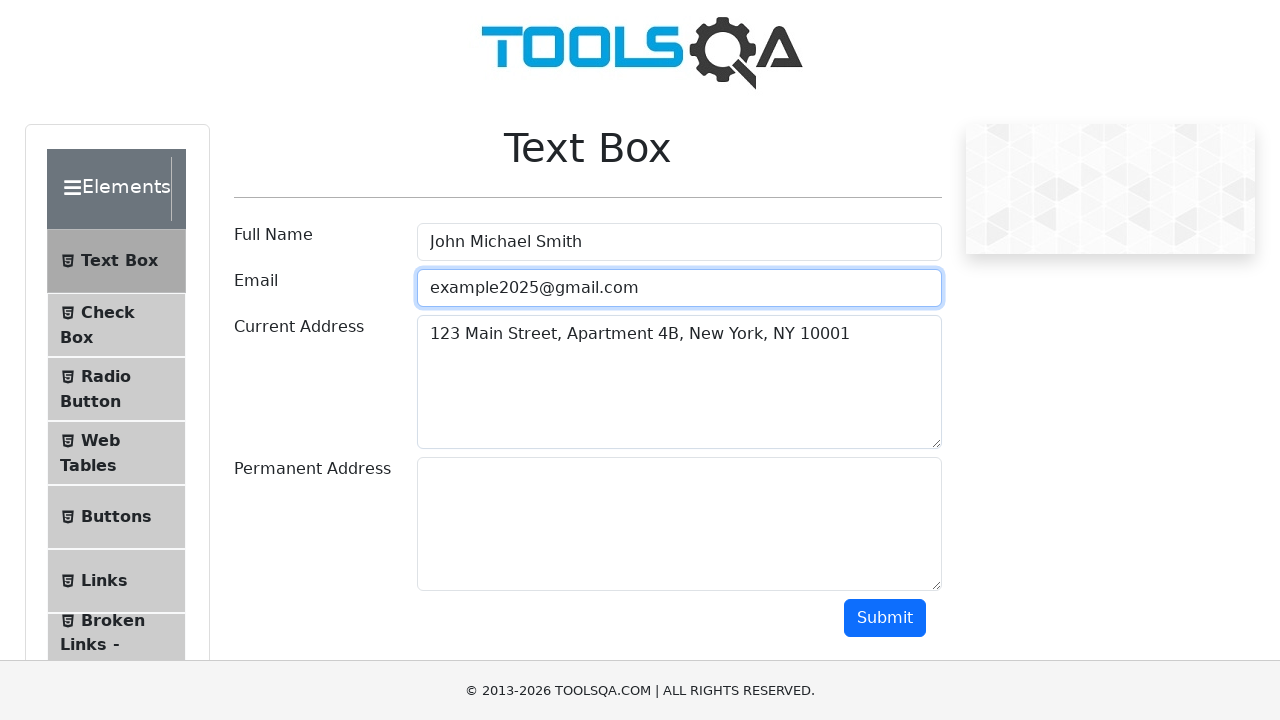

Filled permanent address field with '456 Oak Avenue, Suite 200, Los Angeles, CA 90028' on #permanentAddress
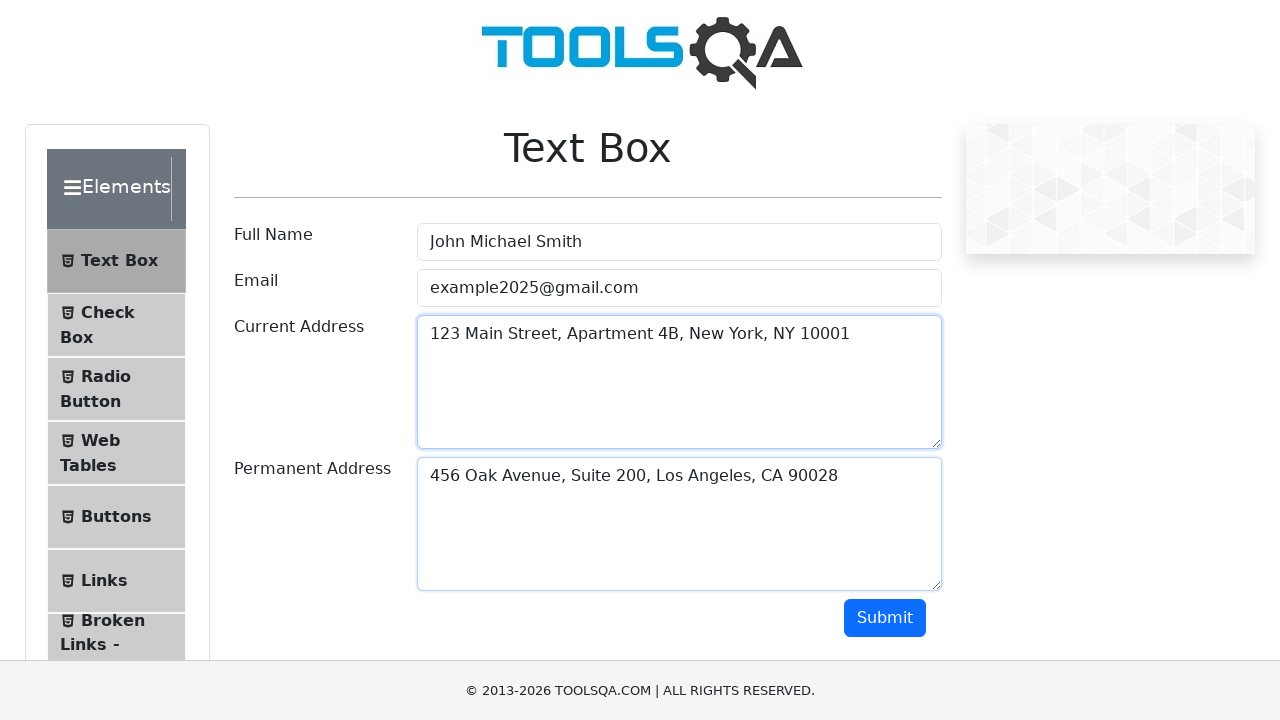

Clicked submit button to submit the form at (885, 618) on button#submit
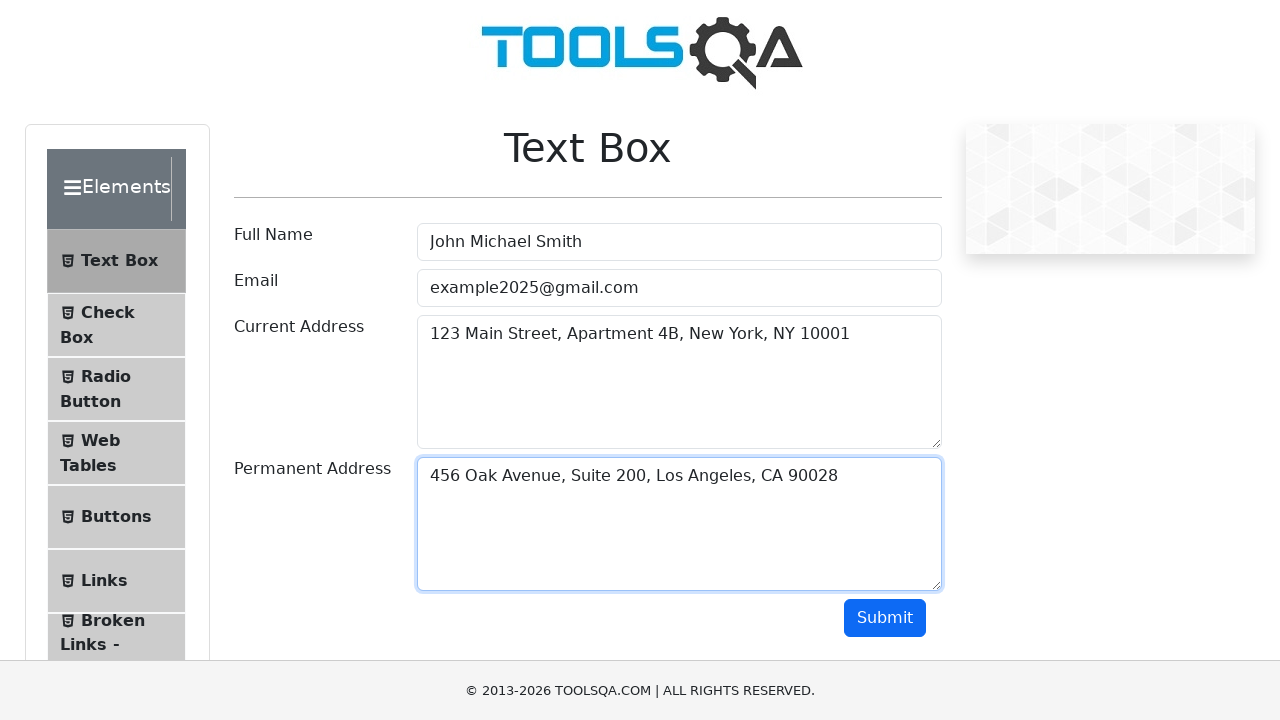

Form submission results appeared
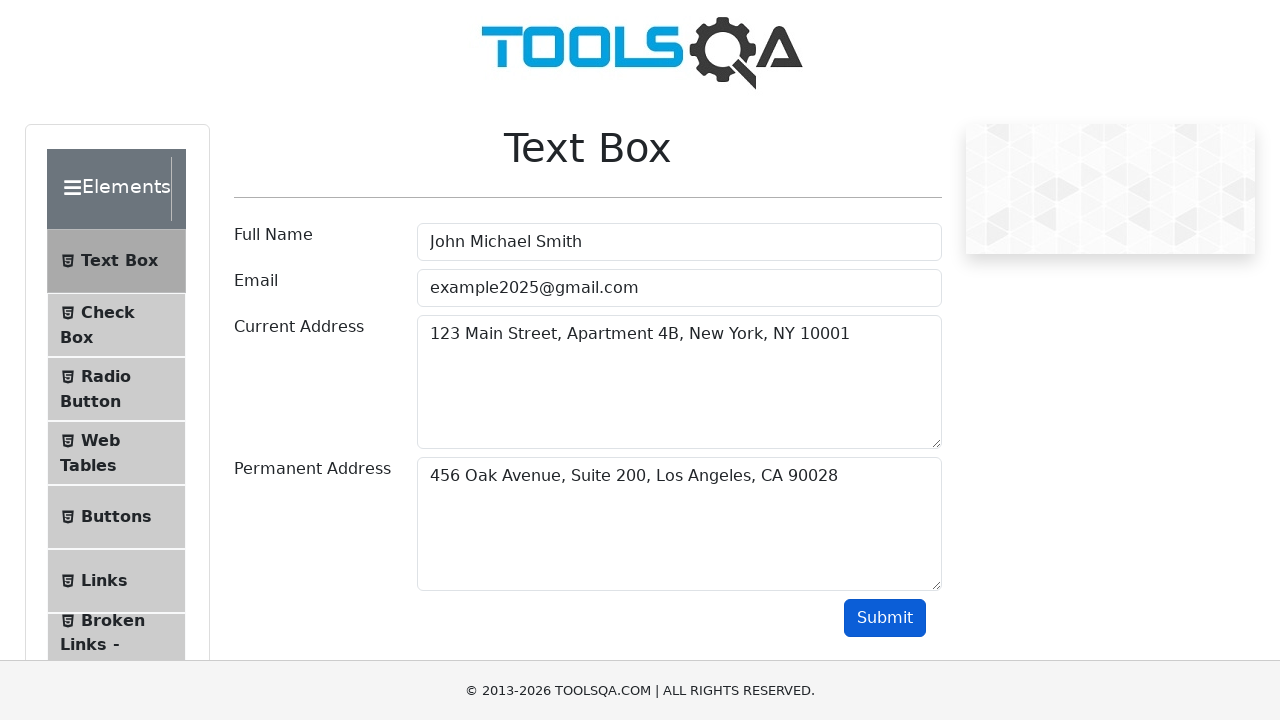

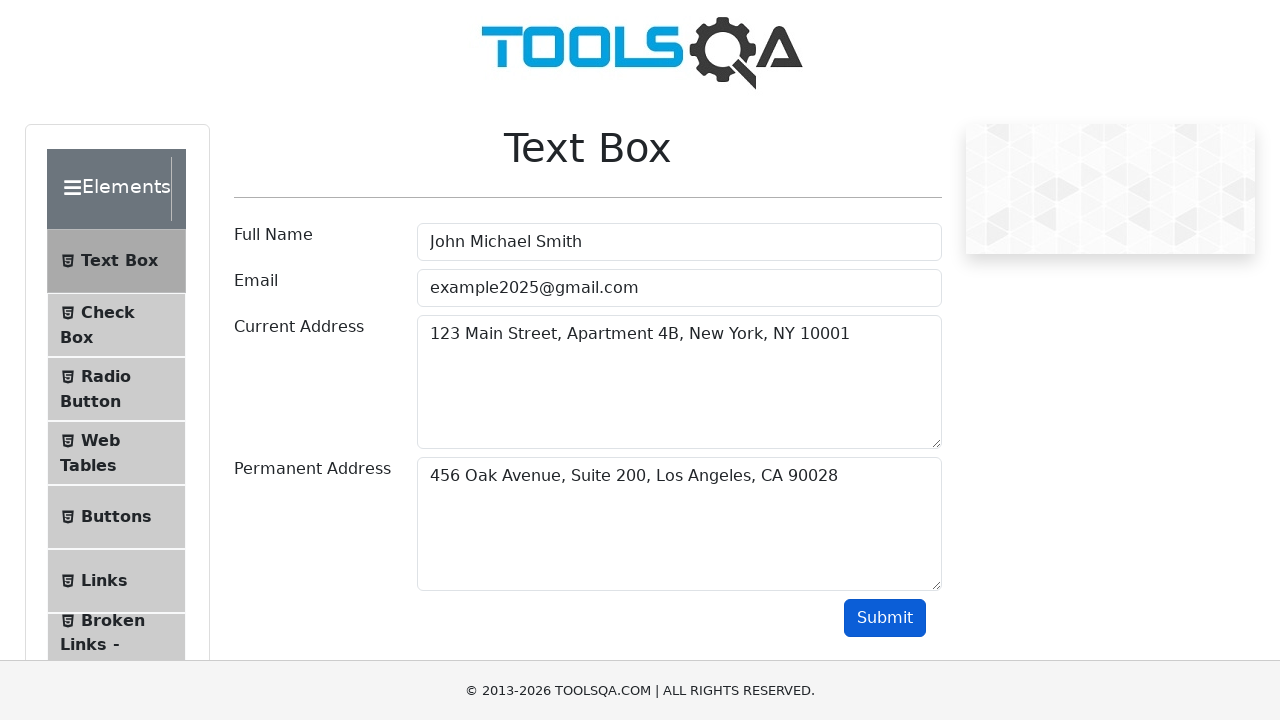